Tests basic locator functionality on OpenCart demo site by verifying the logo is displayed, entering a search term, and counting anchor tags on the page

Starting URL: https://demo-opencart.com/

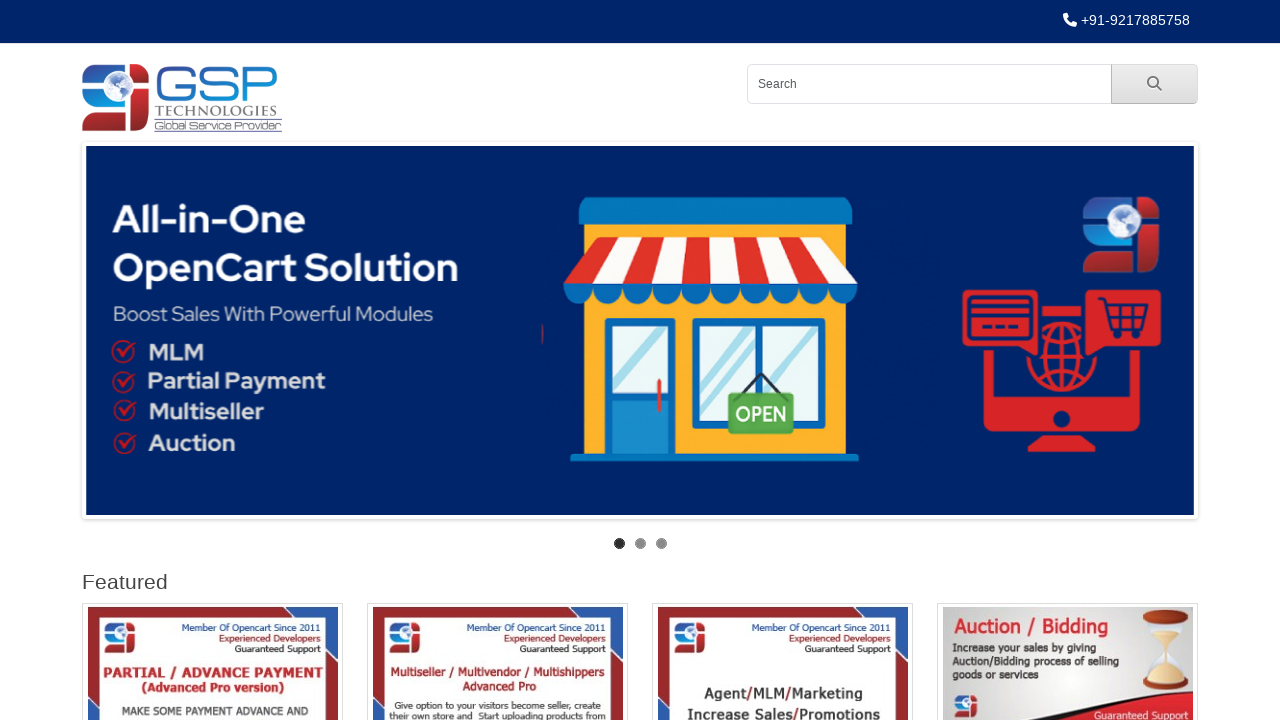

Located the logo element
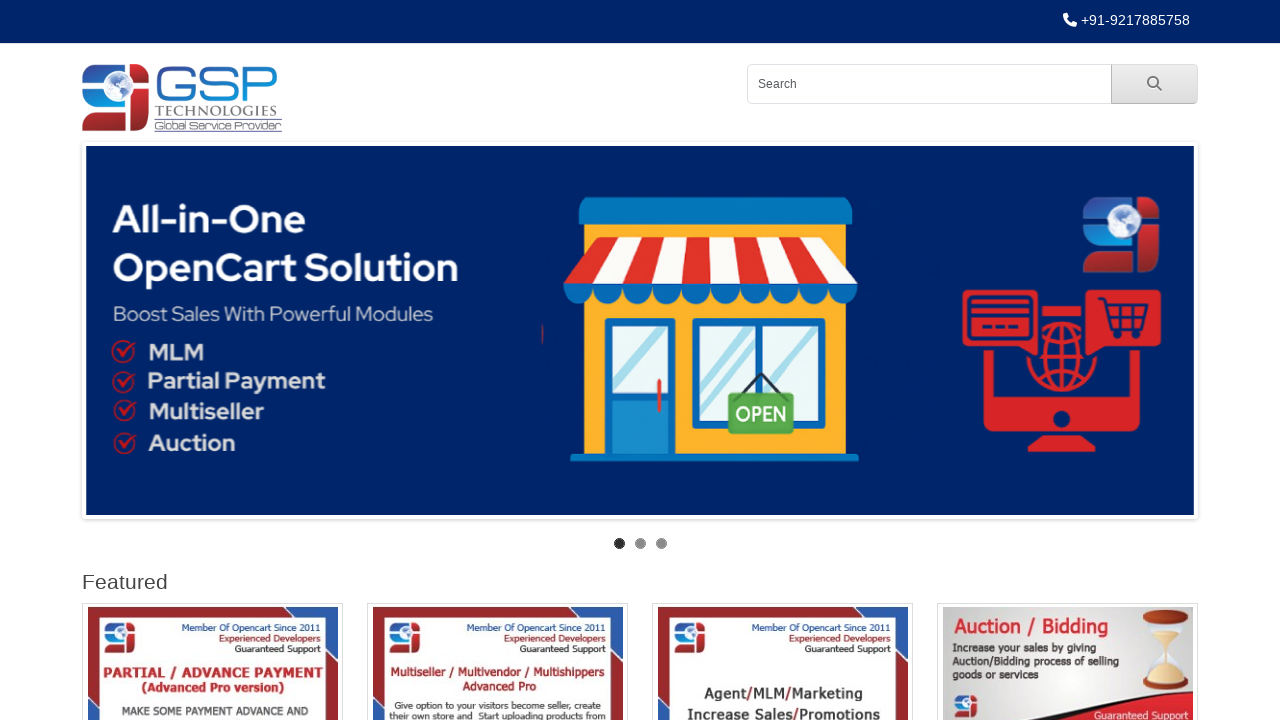

Logo is now visible
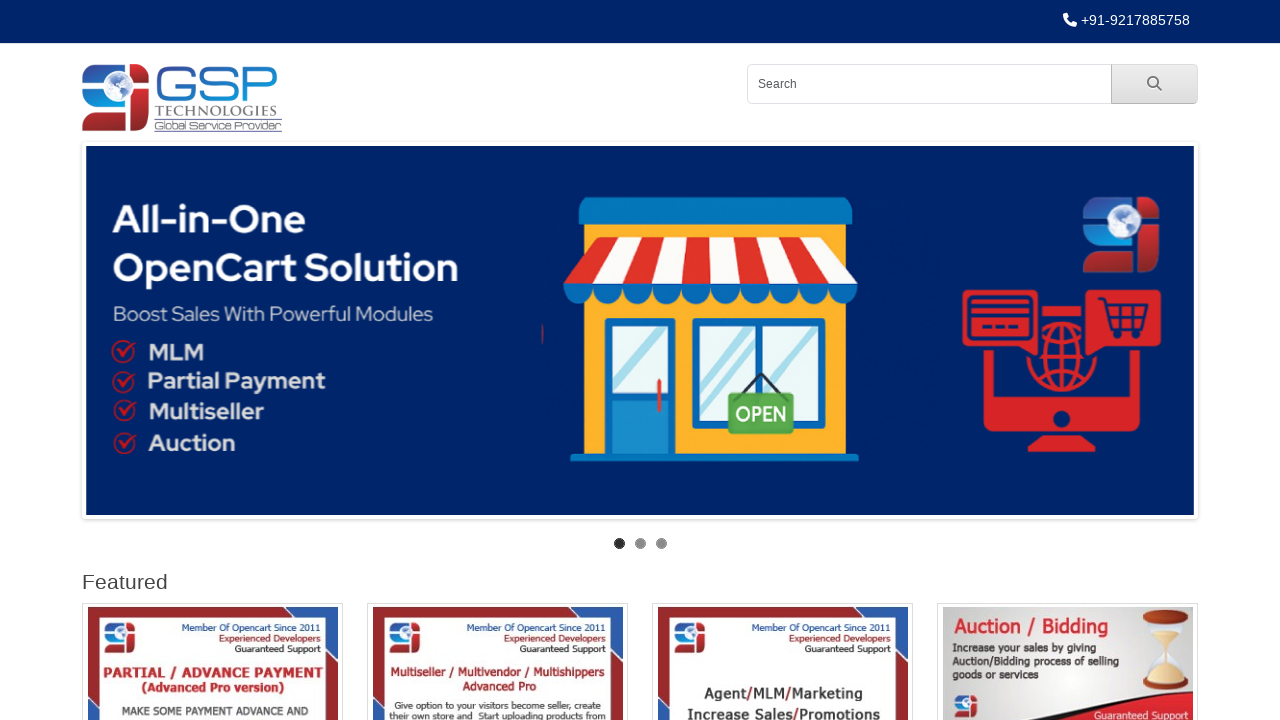

Filled search box with 'Mac' on input[name='search']
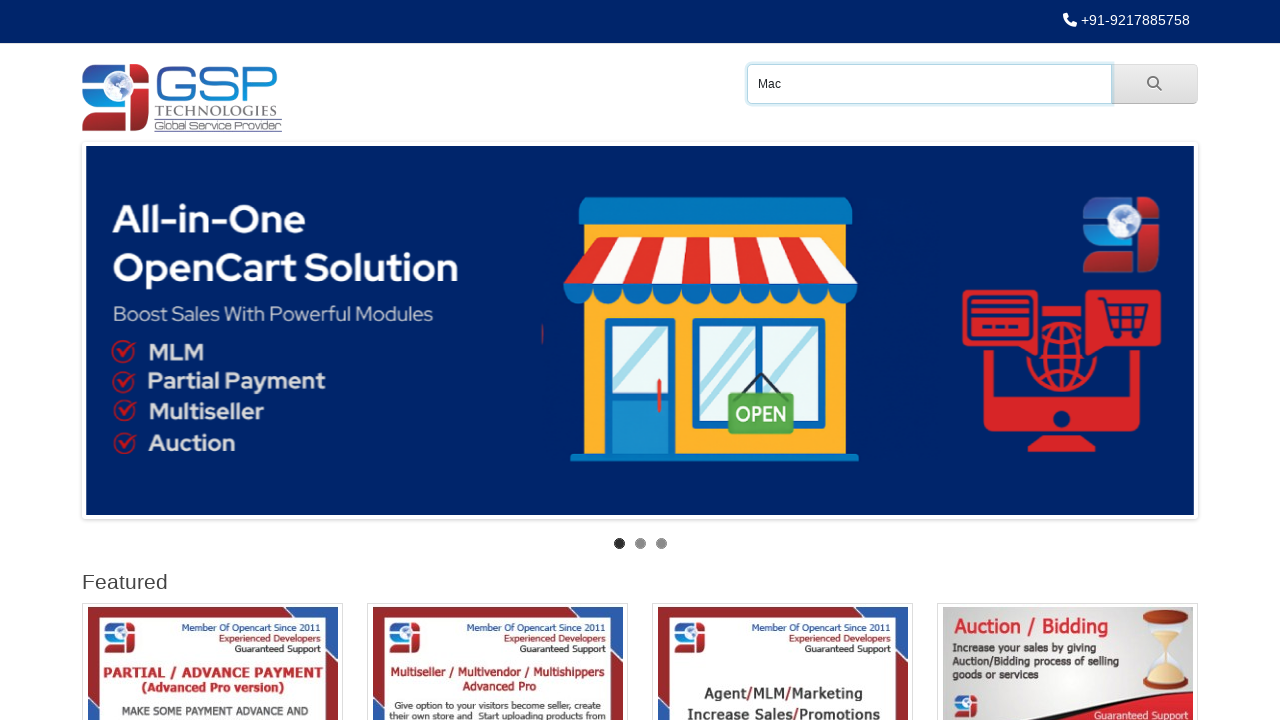

Anchor tags are present on the page
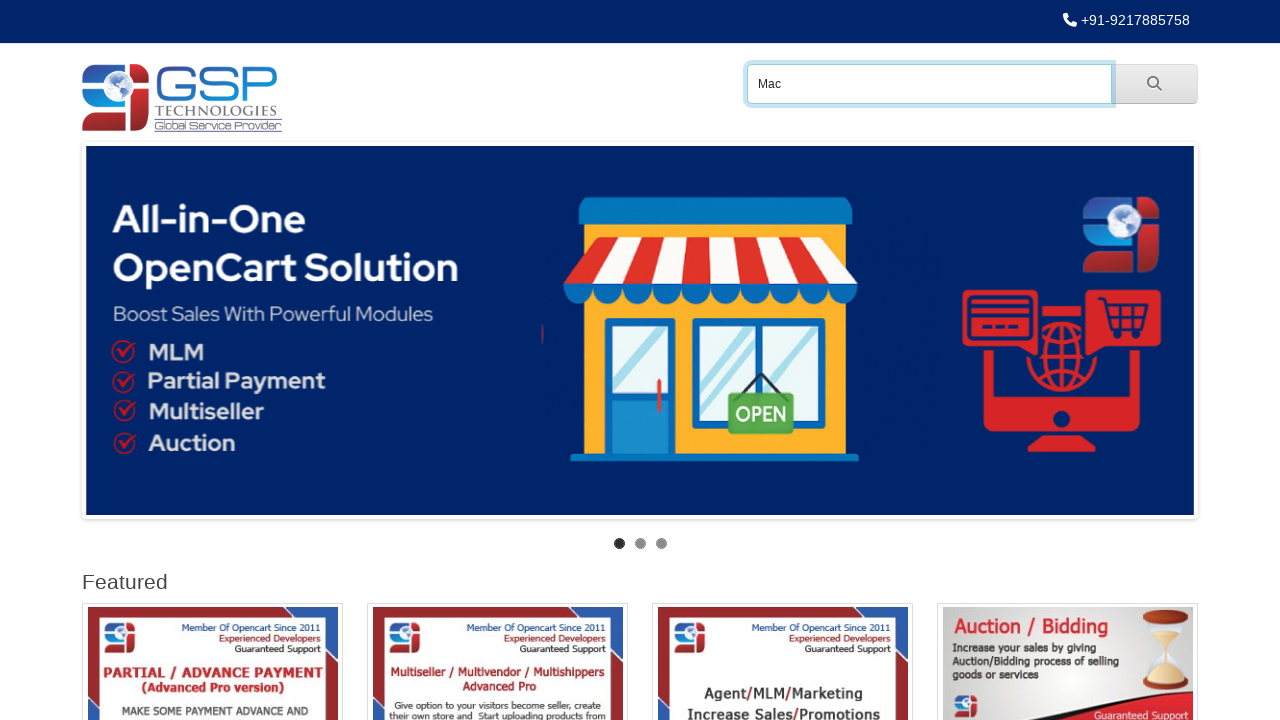

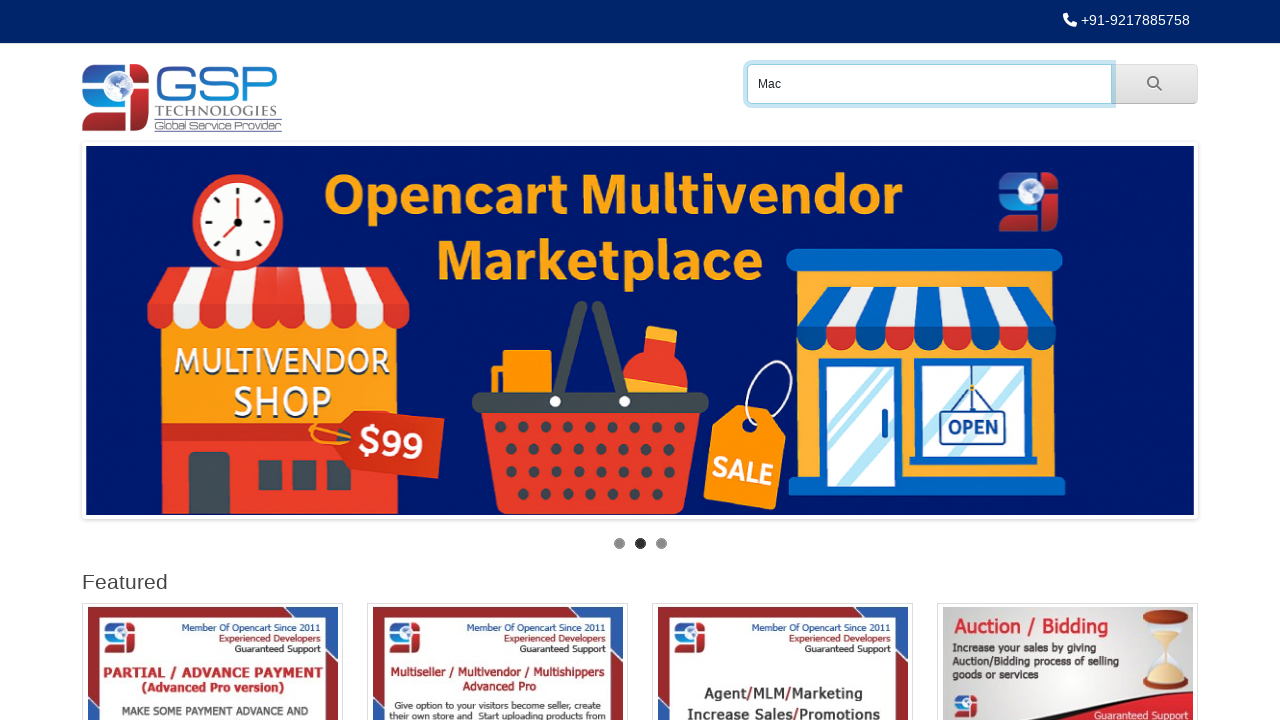